Tests the isDisplayed() method by checking if an email input element is visible on the page

Starting URL: https://www.selenium.dev/selenium/web/inputs.html

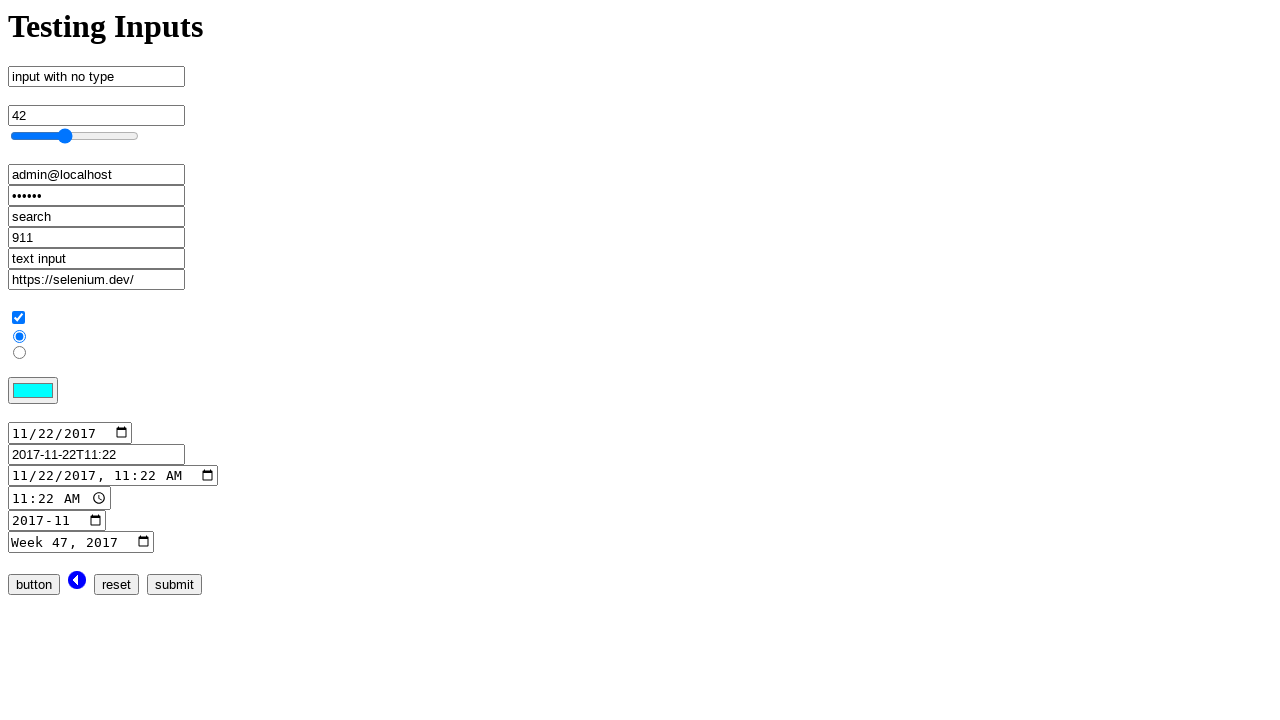

Navigated to inputs.html page
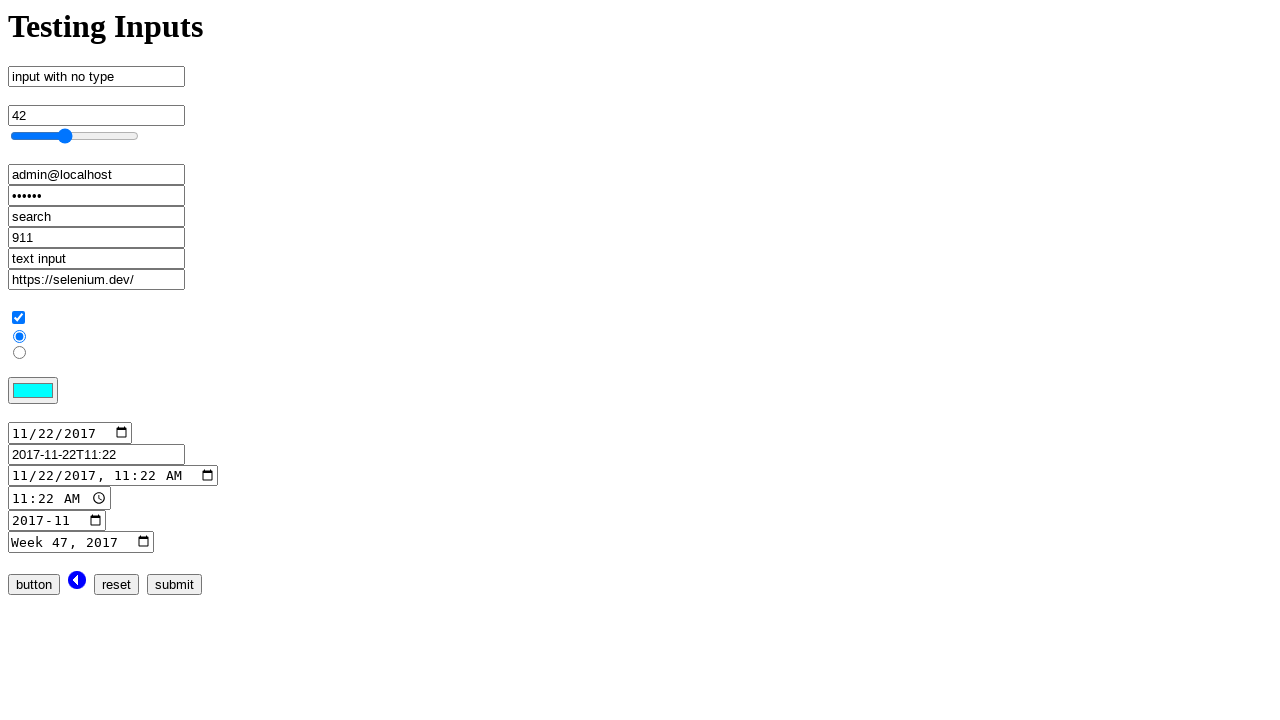

Checked if email input element is displayed on the page
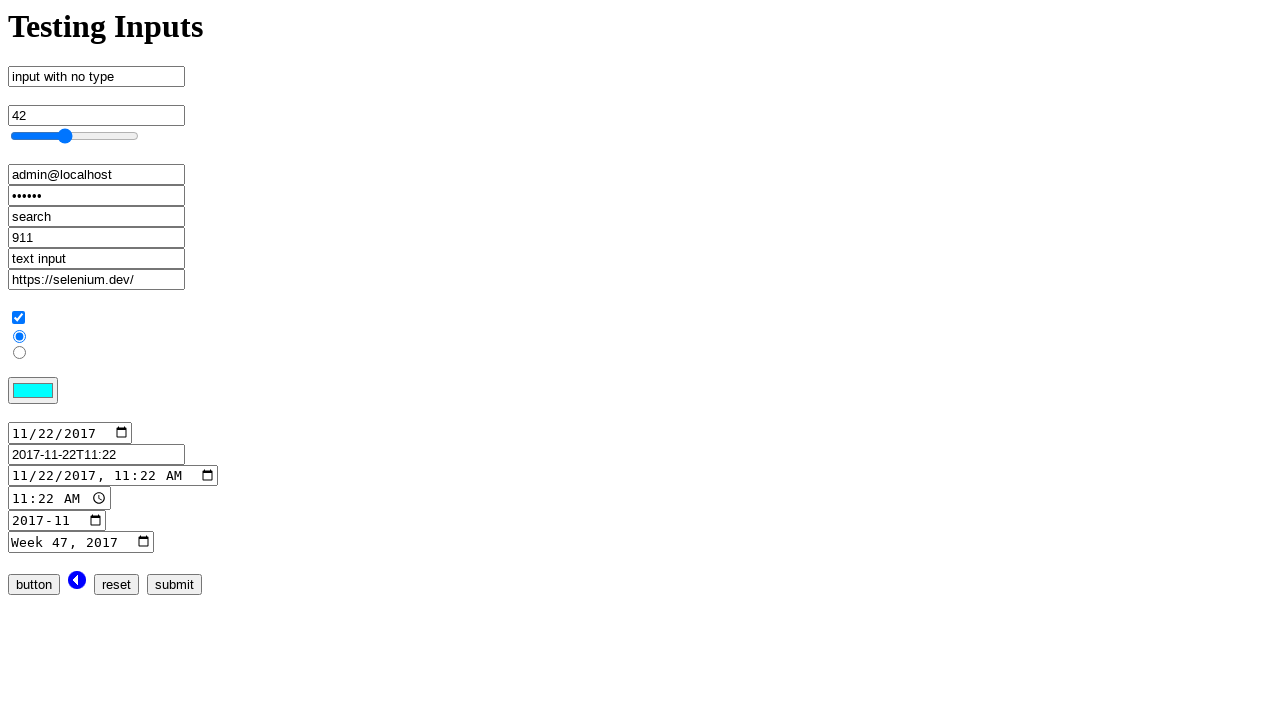

Verified that email input is displayed
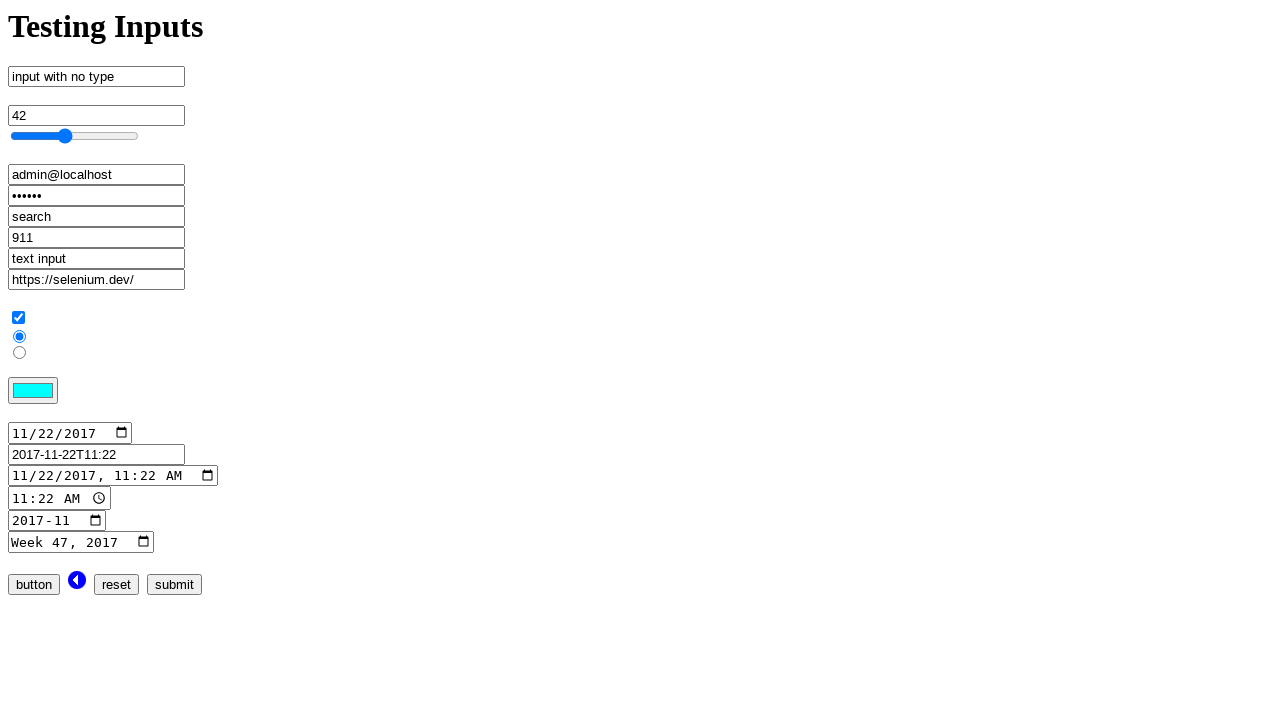

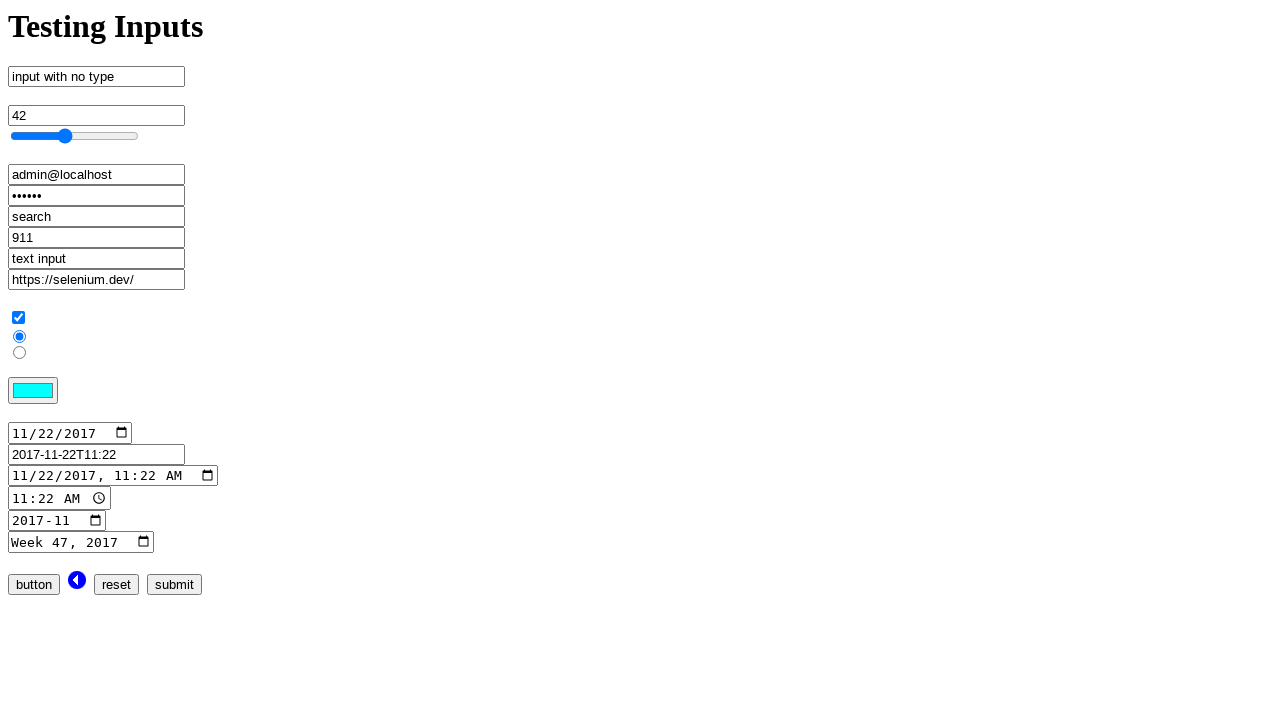